Tests login form validation when both username and password fields are empty

Starting URL: https://www.saucedemo.com/

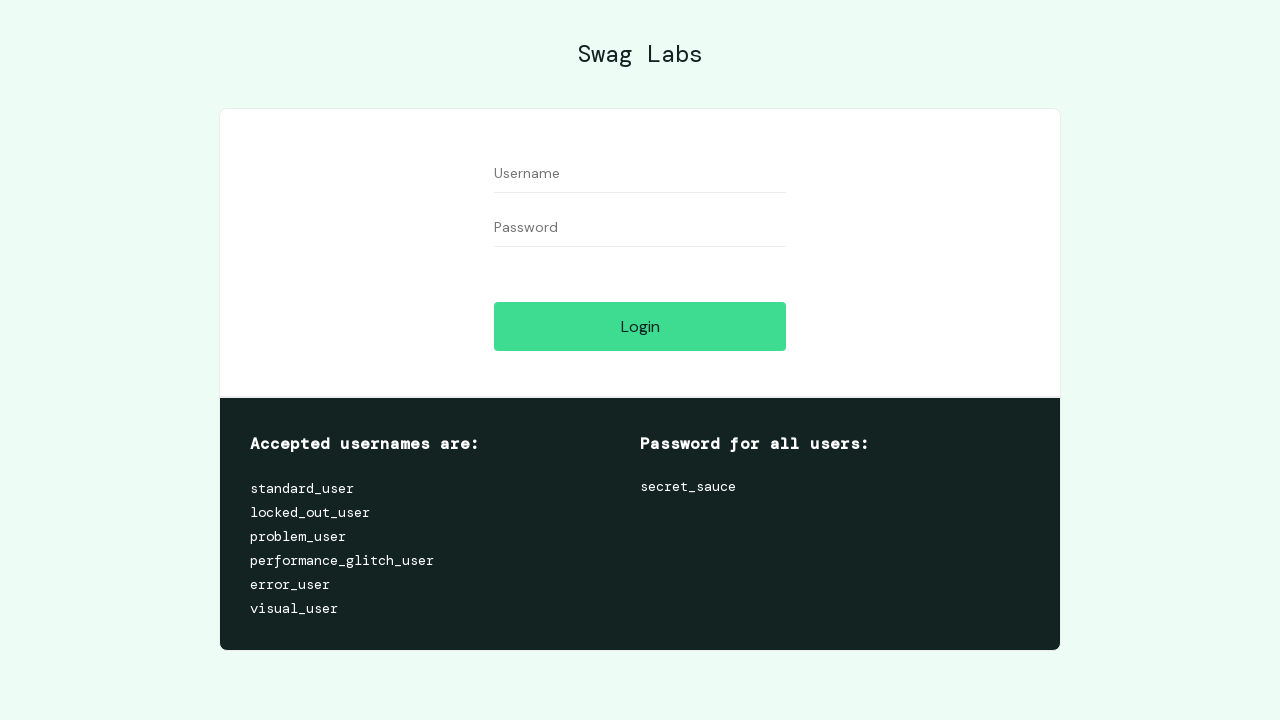

Cleared username field on #user-name
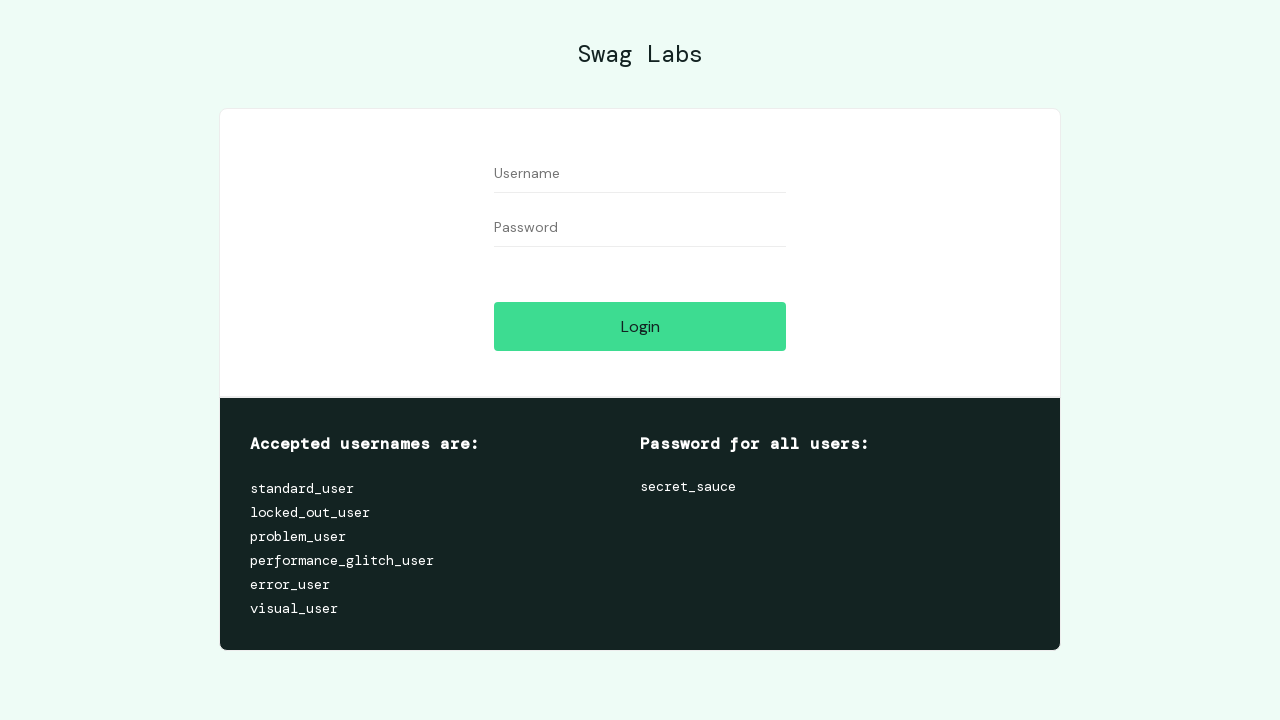

Cleared password field on #password
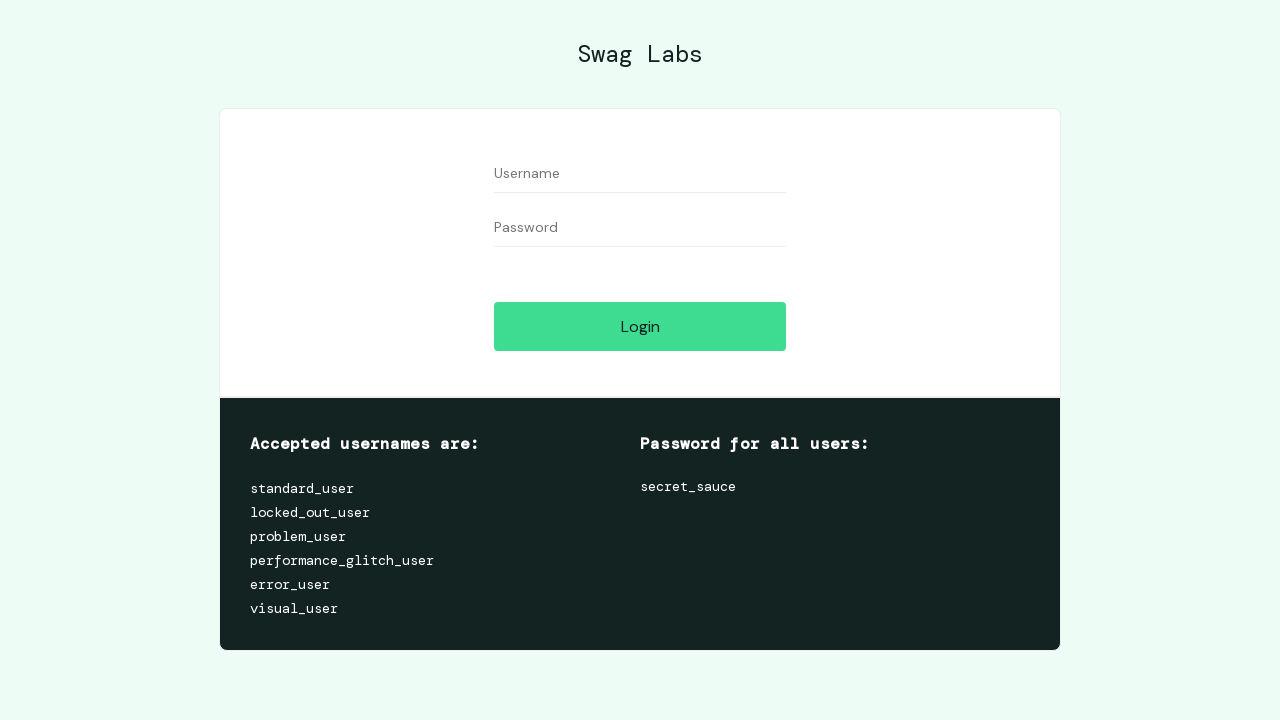

Clicked login button with empty username and password at (640, 326) on #login-button
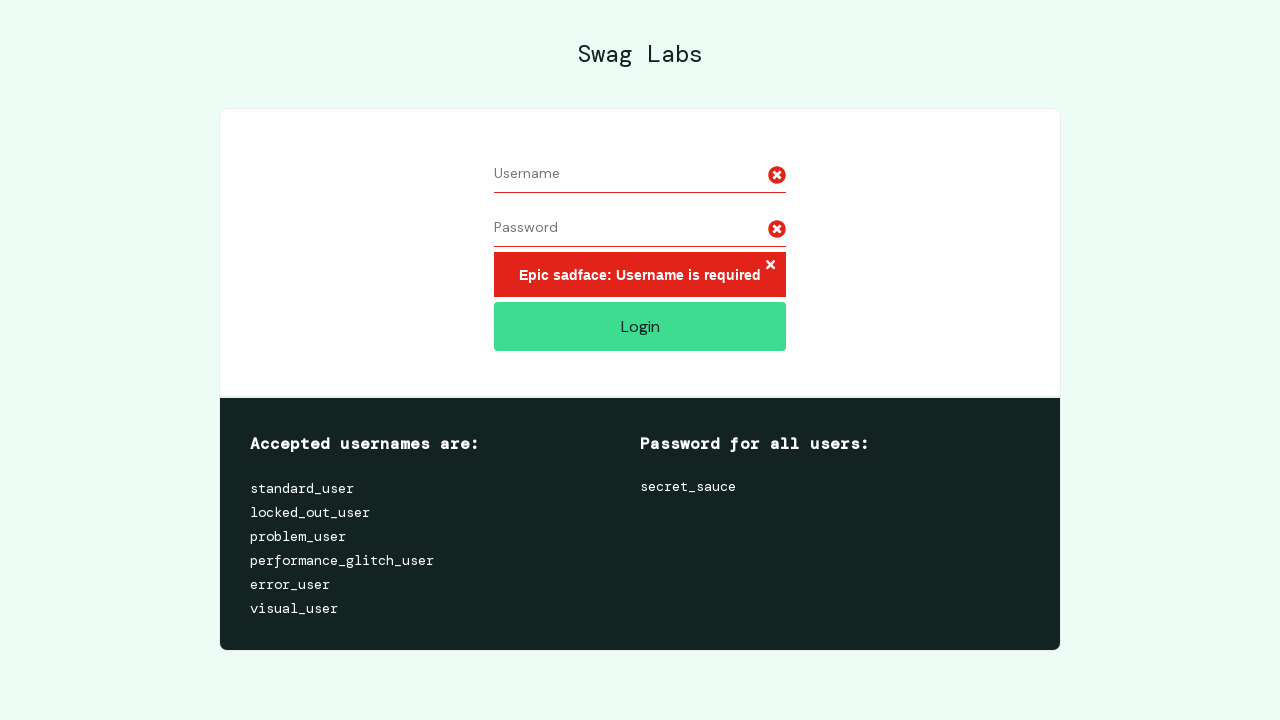

Error message appeared after attempting login with empty fields
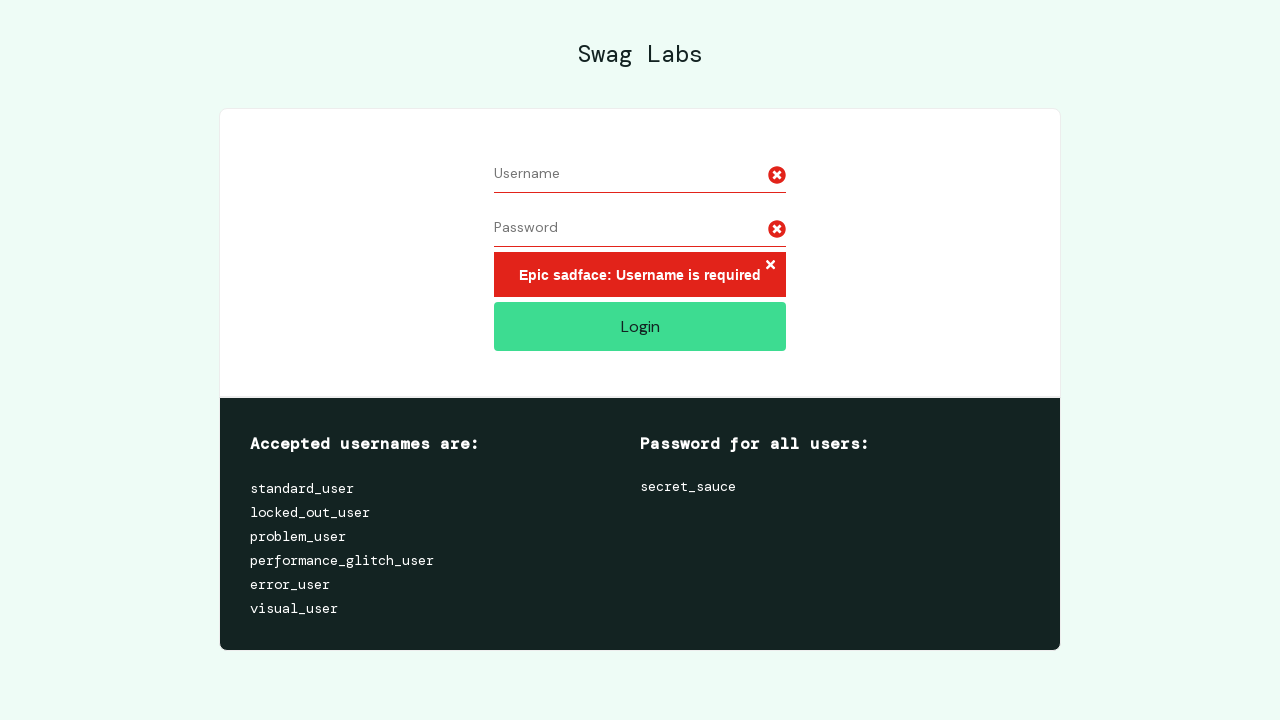

Verified error message displays 'Epic sadface: Username is required'
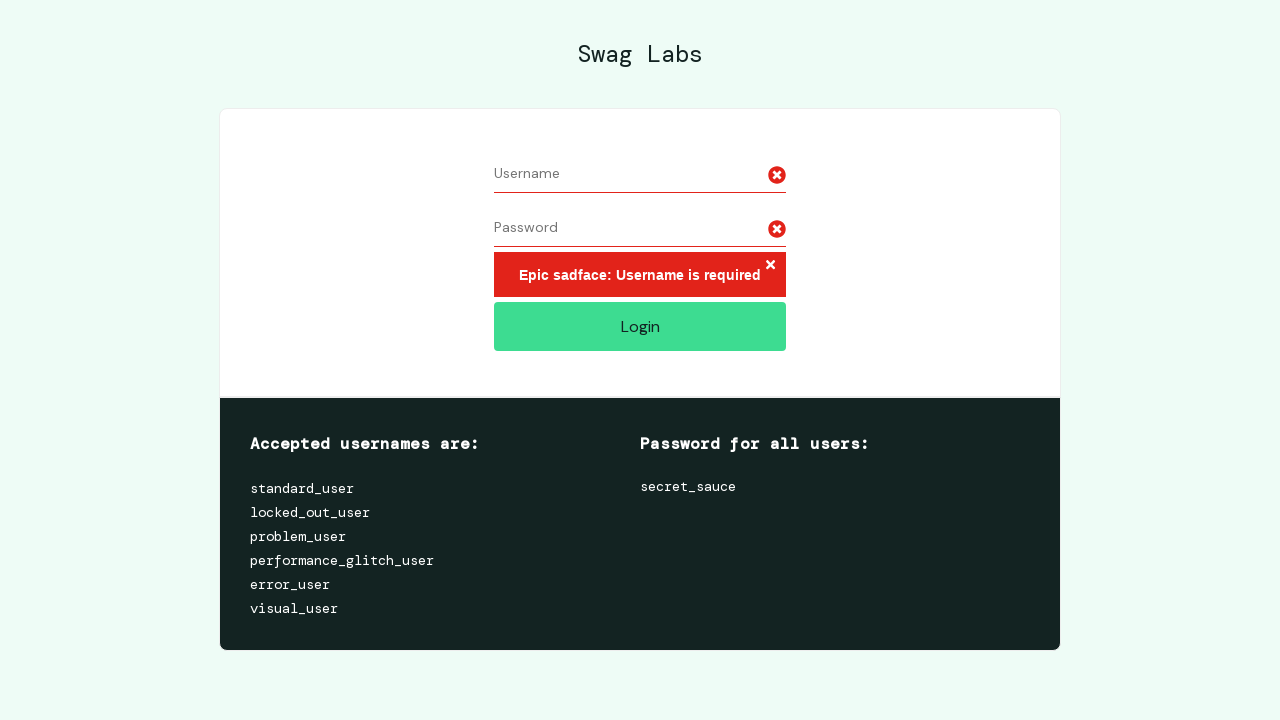

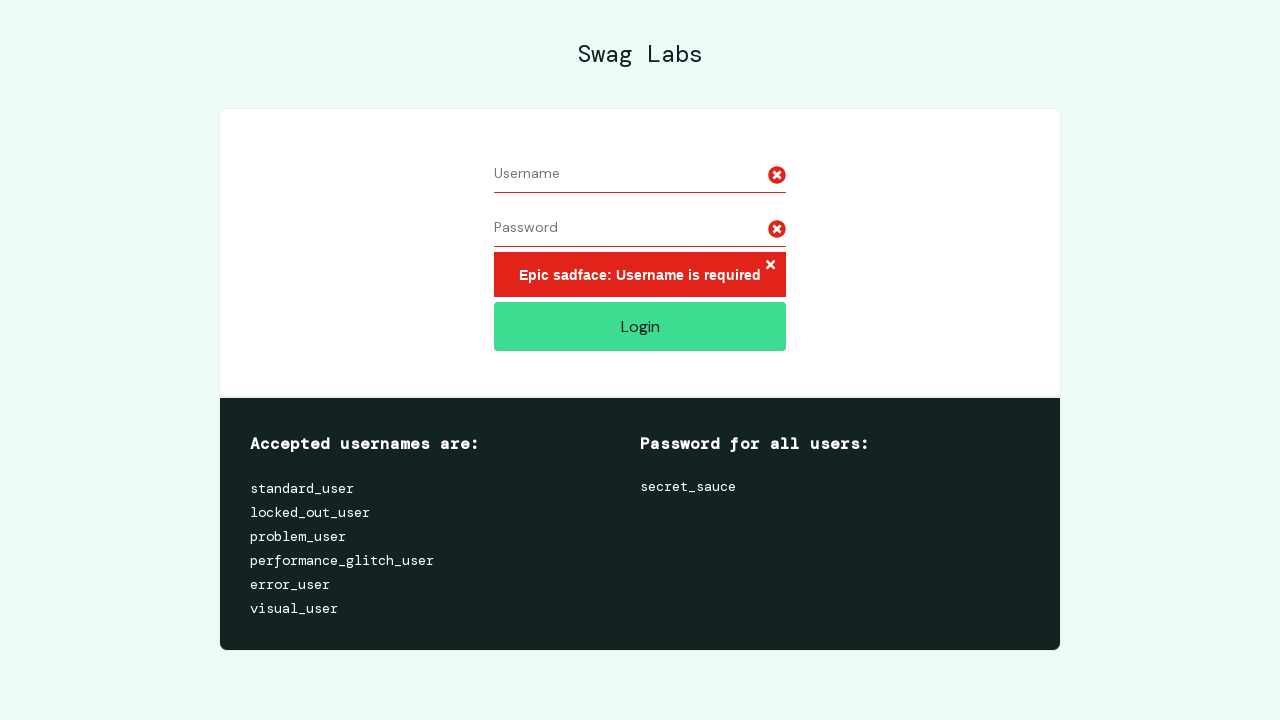